Validates the Shop button in the navigation bar by clicking on it to navigate to the shop page

Starting URL: https://salinaka-ecommerce.web.app/

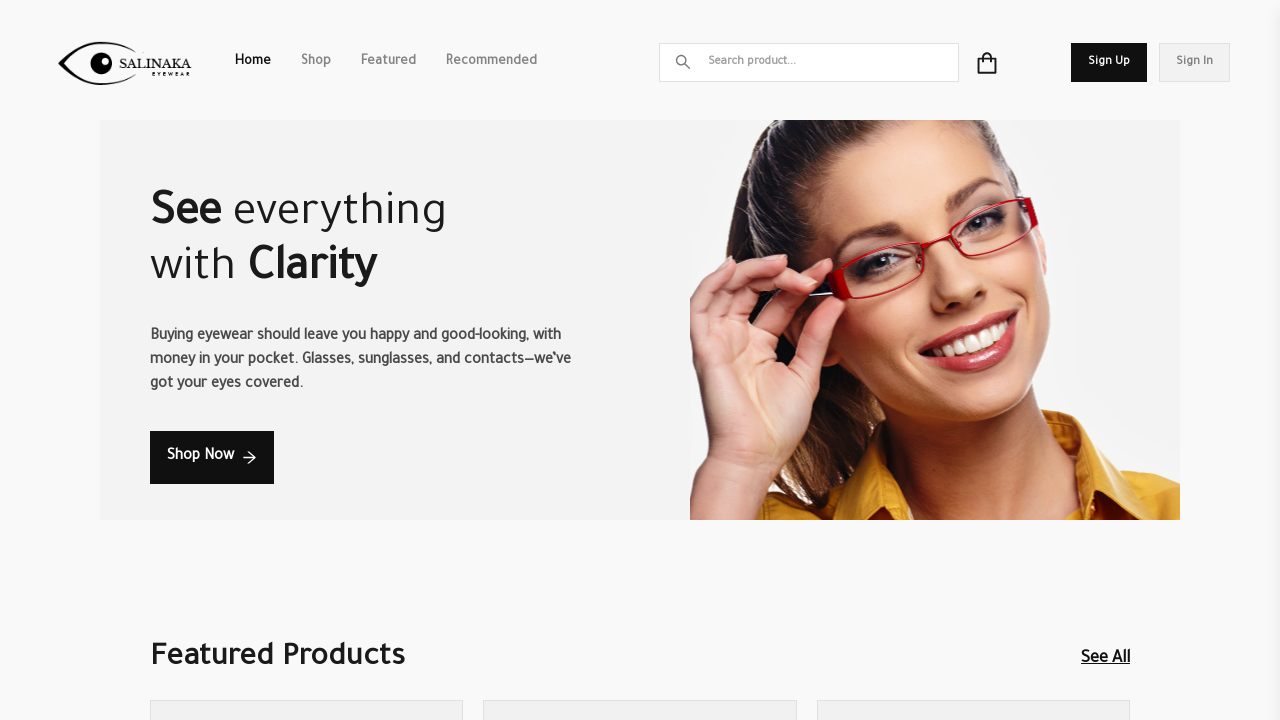

Clicked on the Shop button in the navigation bar at (316, 62) on a[href='/shop']
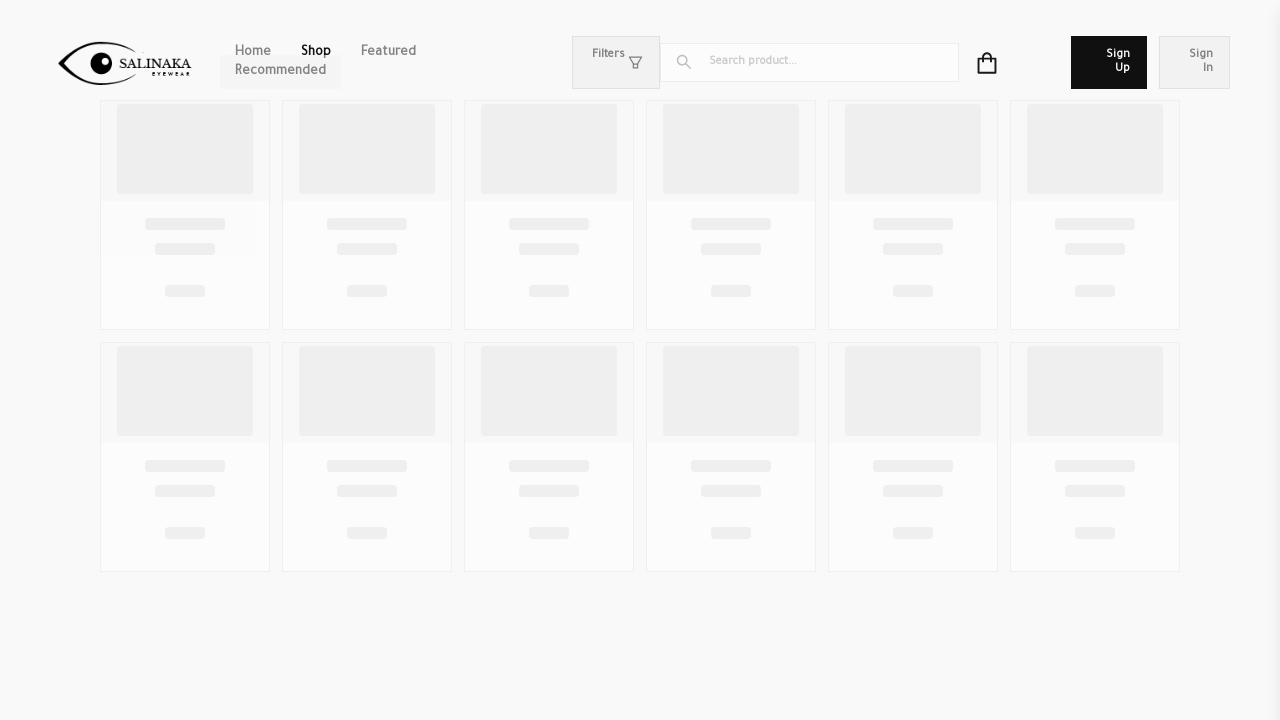

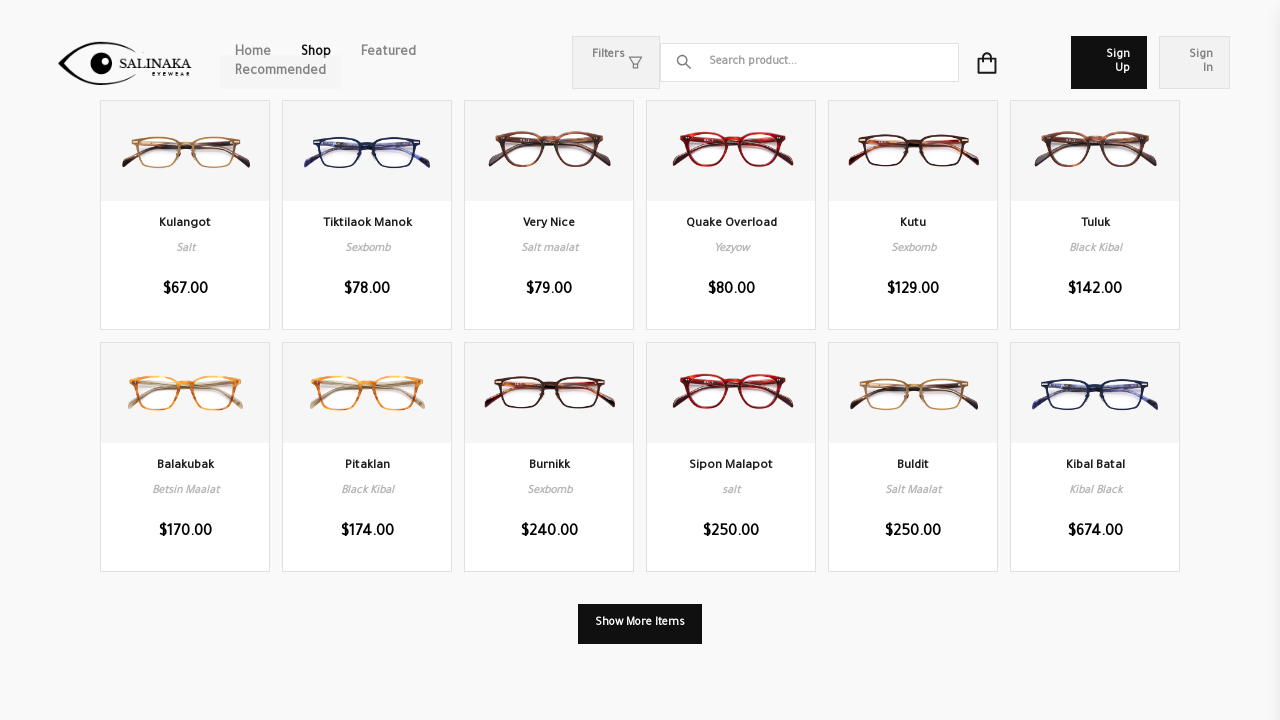